Tests the PayTR website for form validation styling elements

Starting URL: https://www.paytr.com

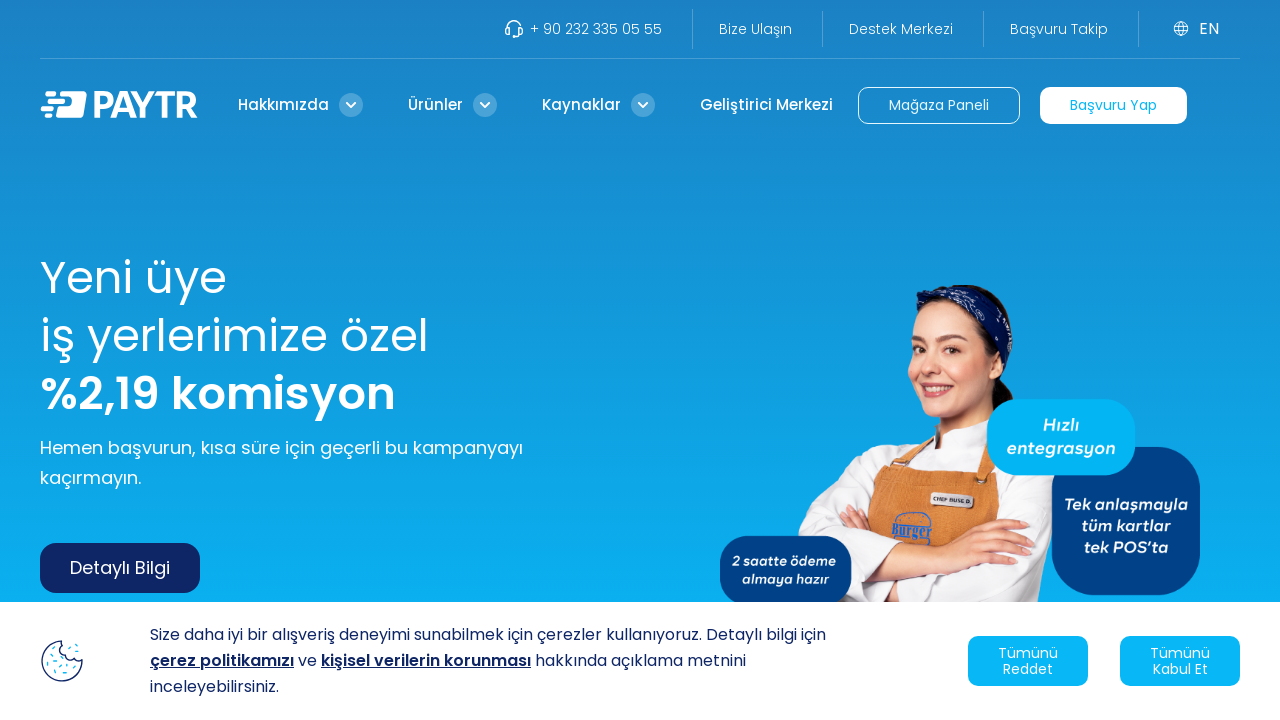

Waited for page to reach domcontentloaded state
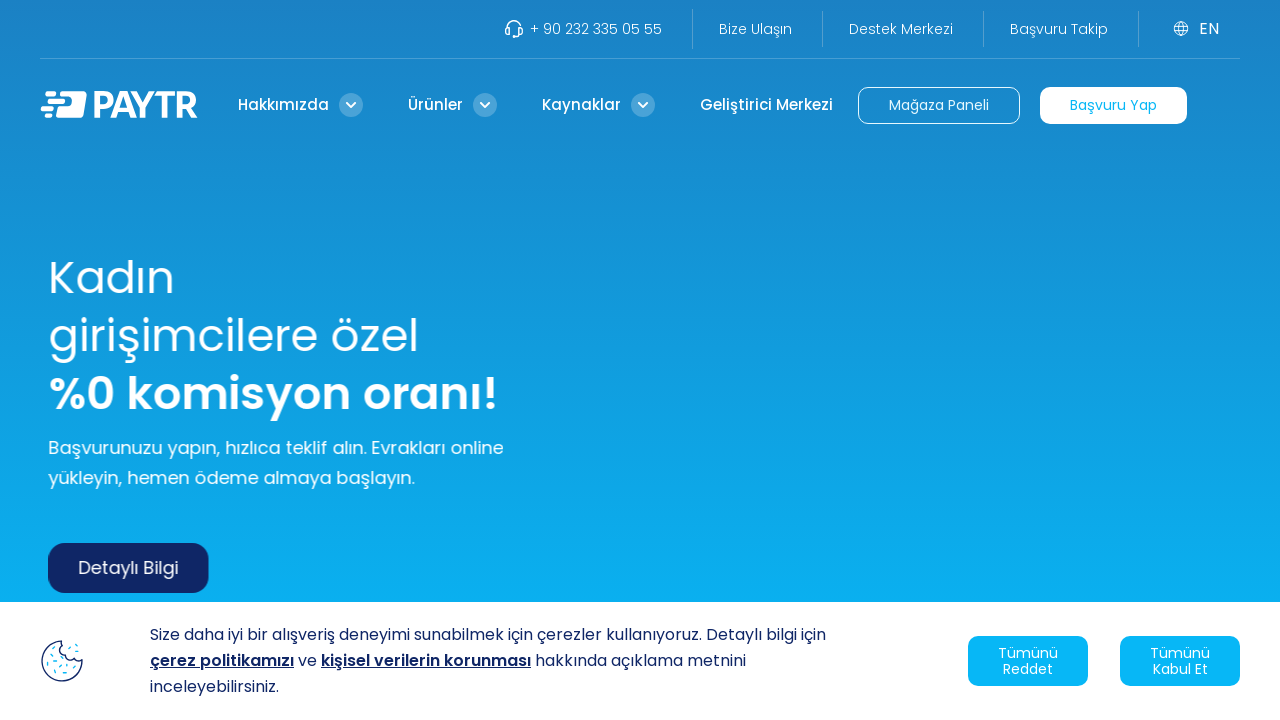

Verified page body element is present
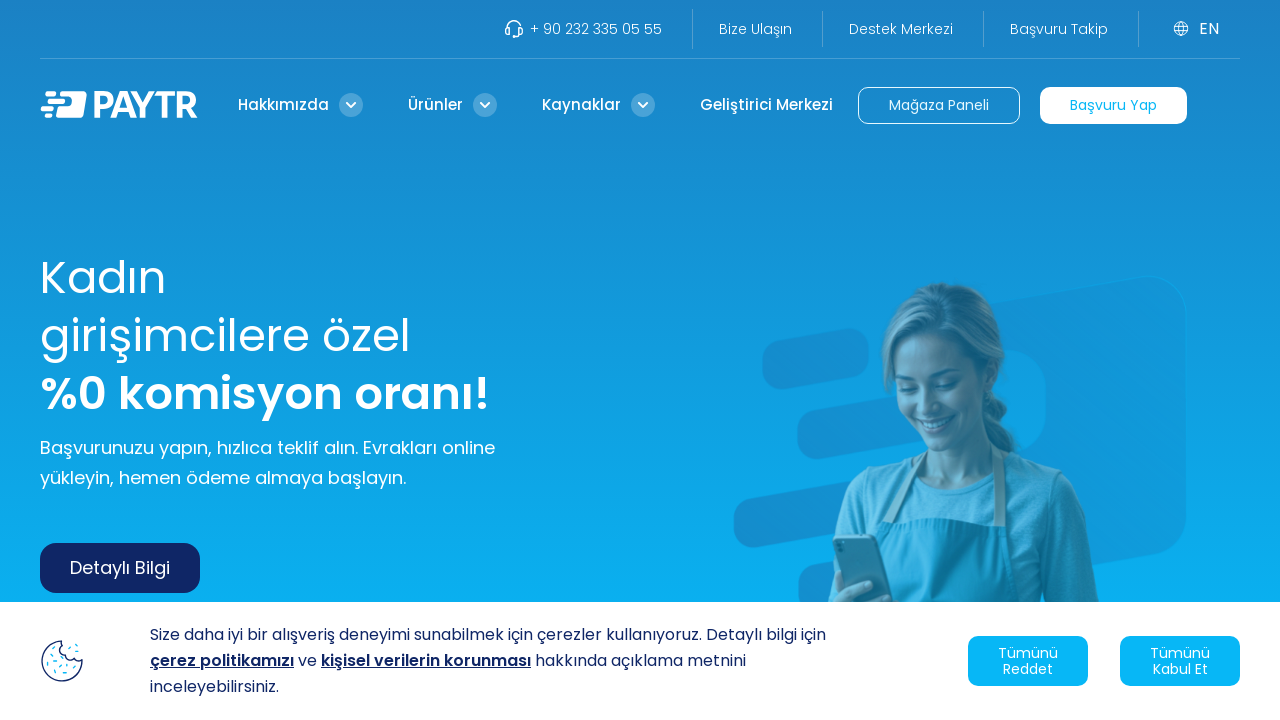

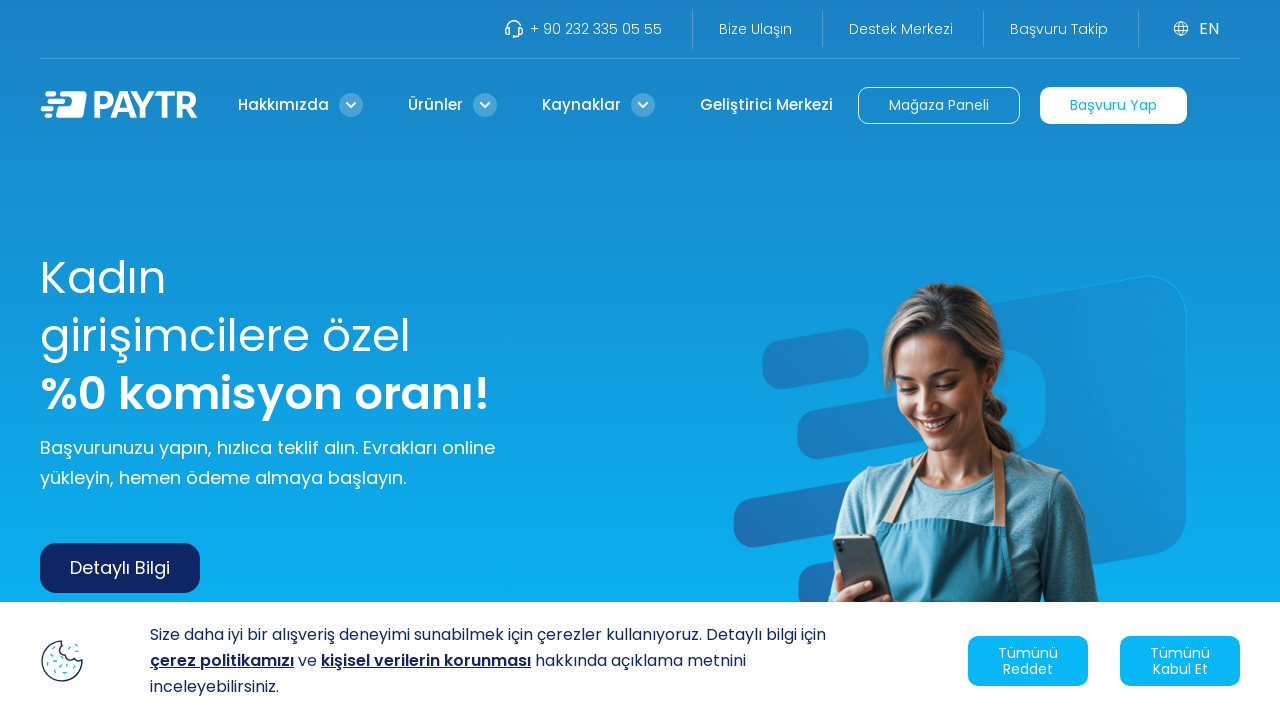